Tests accepting a JavaScript alert by clicking the first alert button, verifying the alert text, and confirming the result message

Starting URL: https://the-internet.herokuapp.com/javascript_alerts

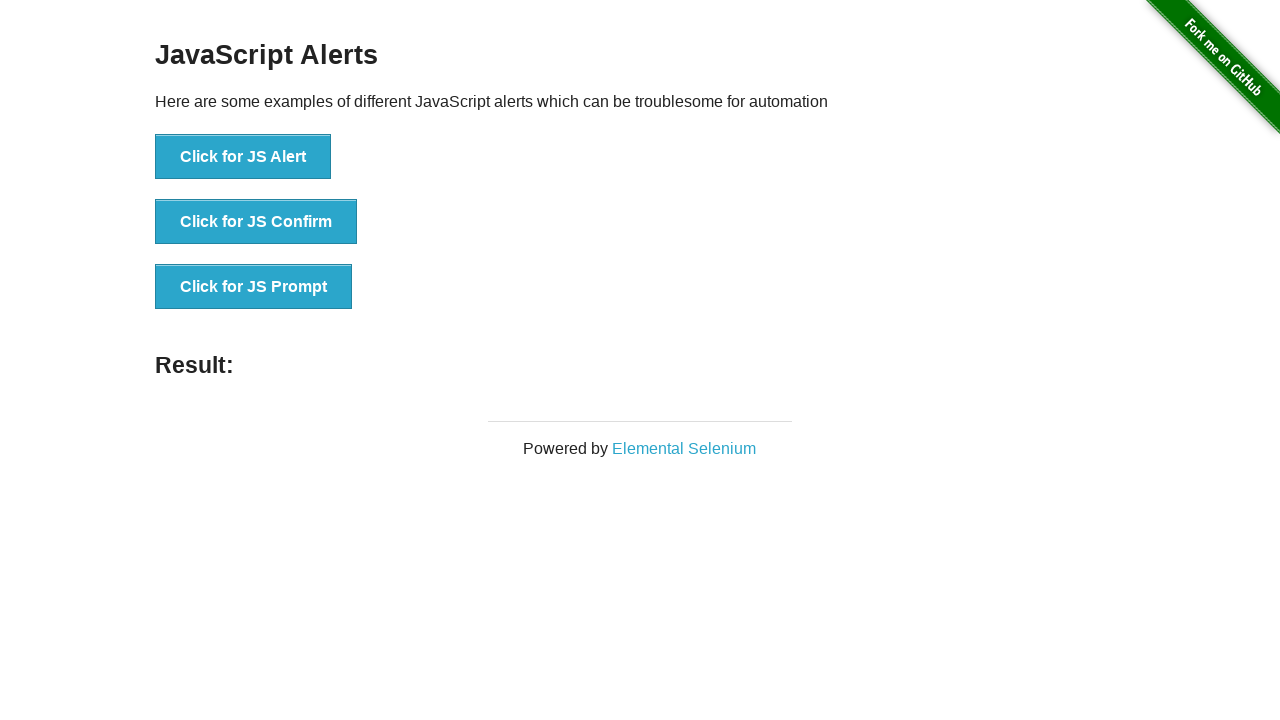

Clicked the first alert button to trigger JavaScript alert at (243, 157) on xpath=//button[@onclick='jsAlert()']
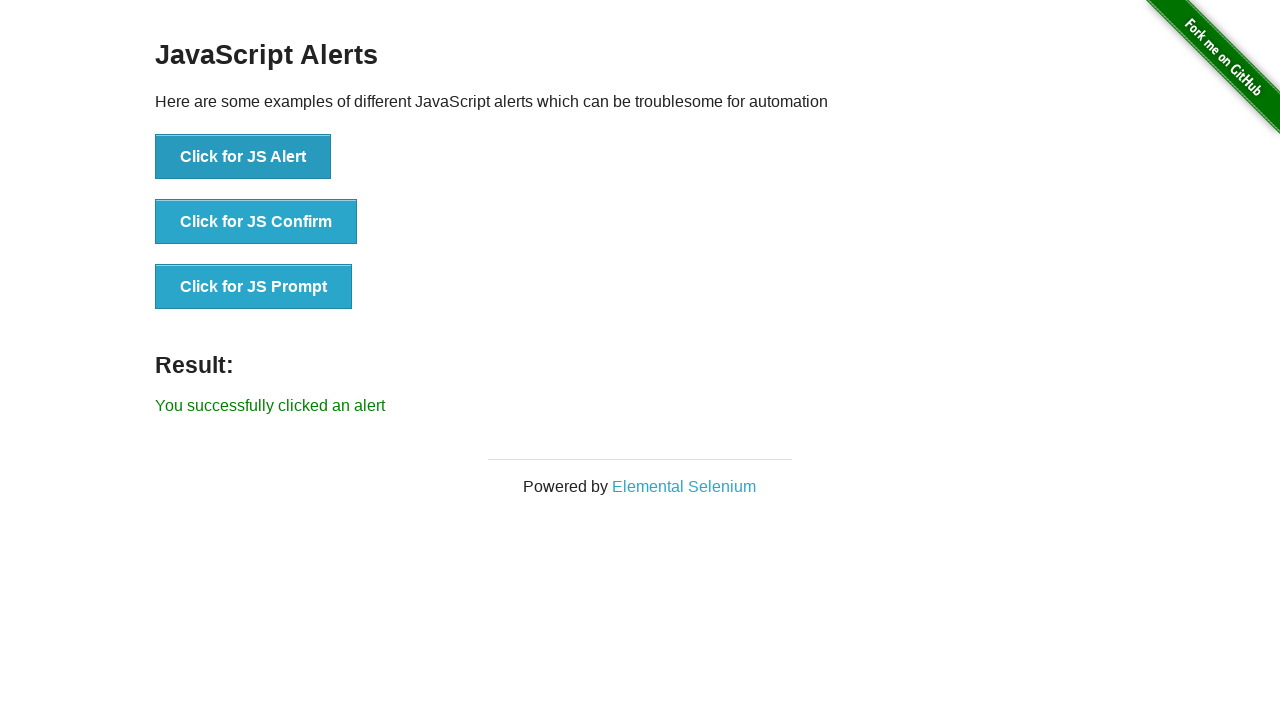

Set up dialog handler to accept alerts
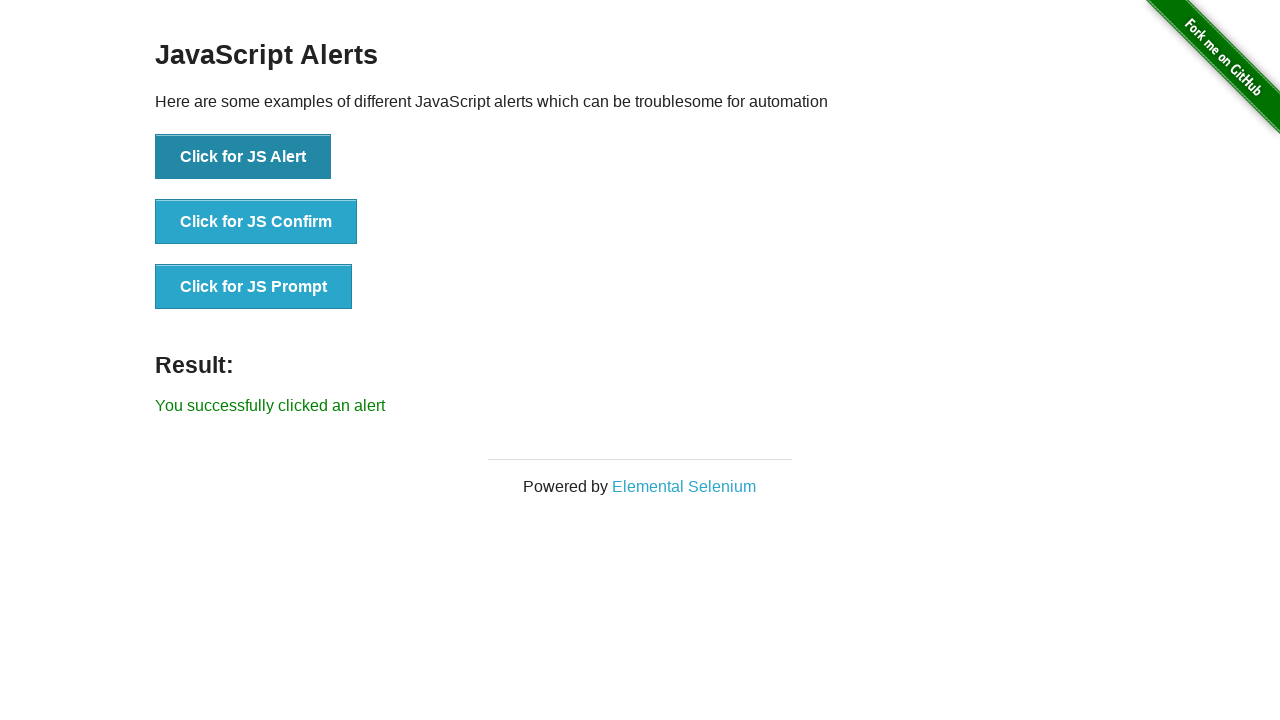

Located result message element
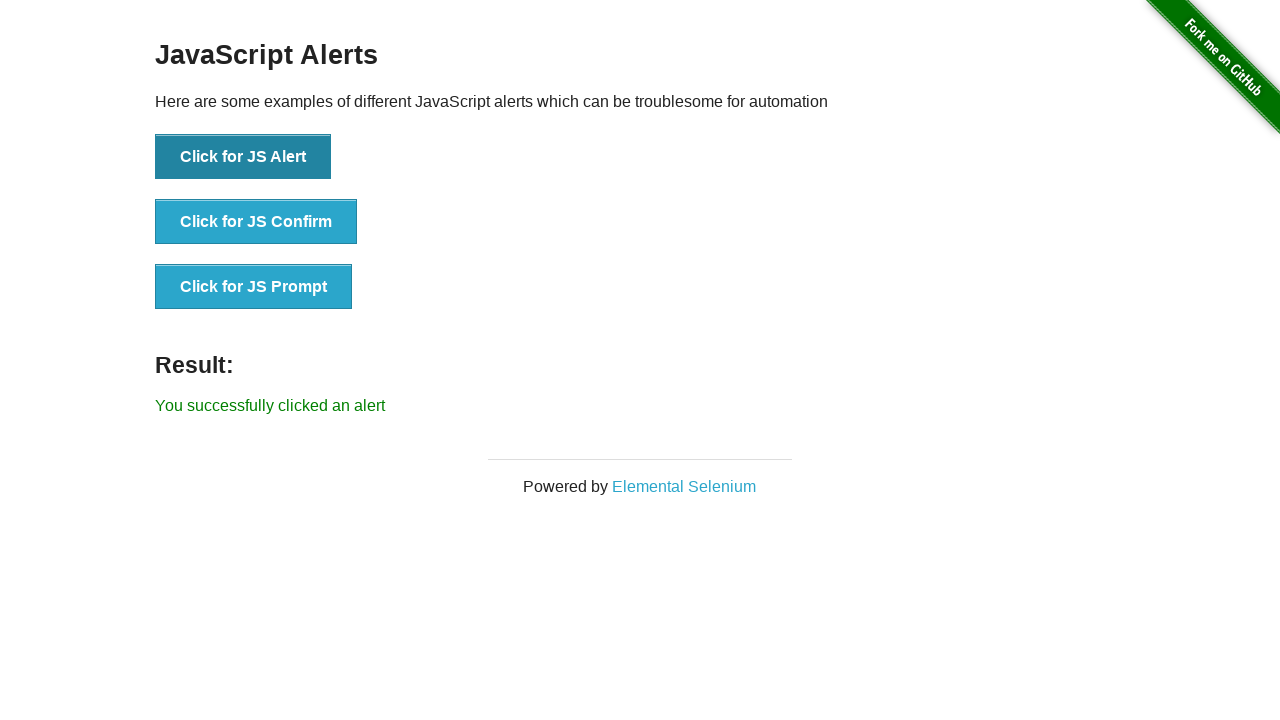

Verified result message displays 'You successfully clicked an alert'
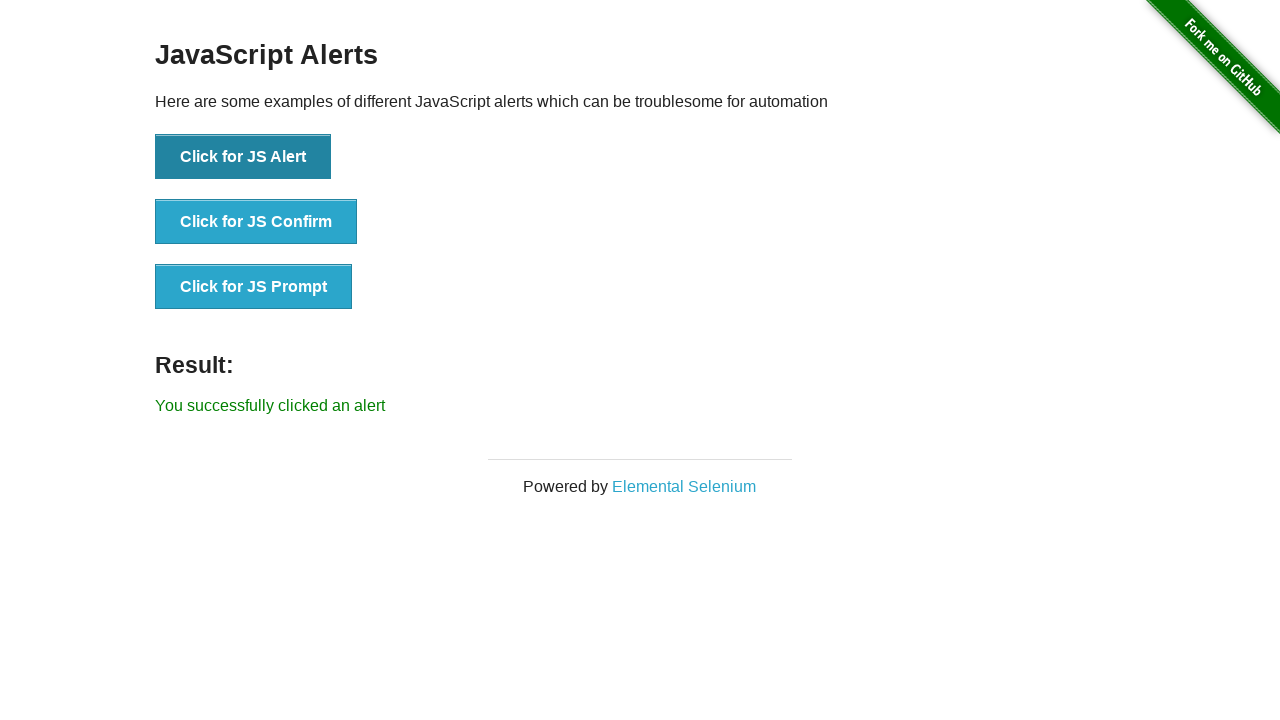

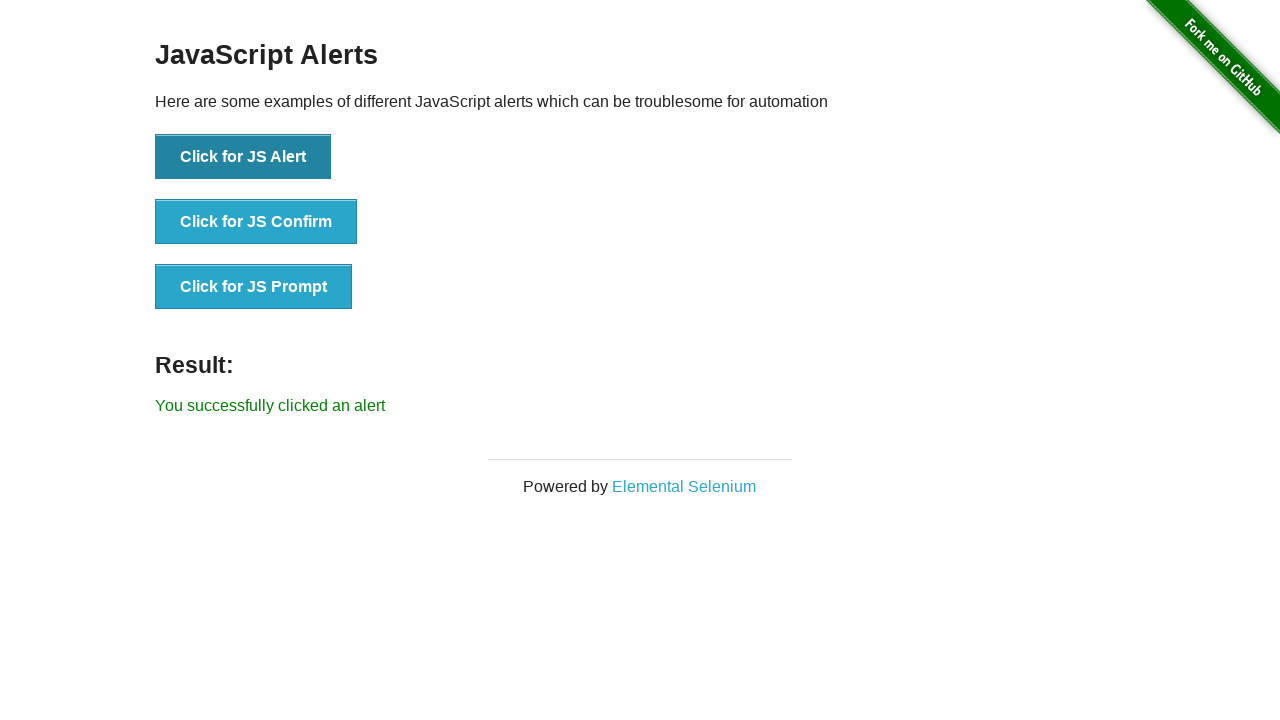